Navigates to ESPN's homepage and verifies the page loads by waiting for content to be visible.

Starting URL: https://www.espn.com

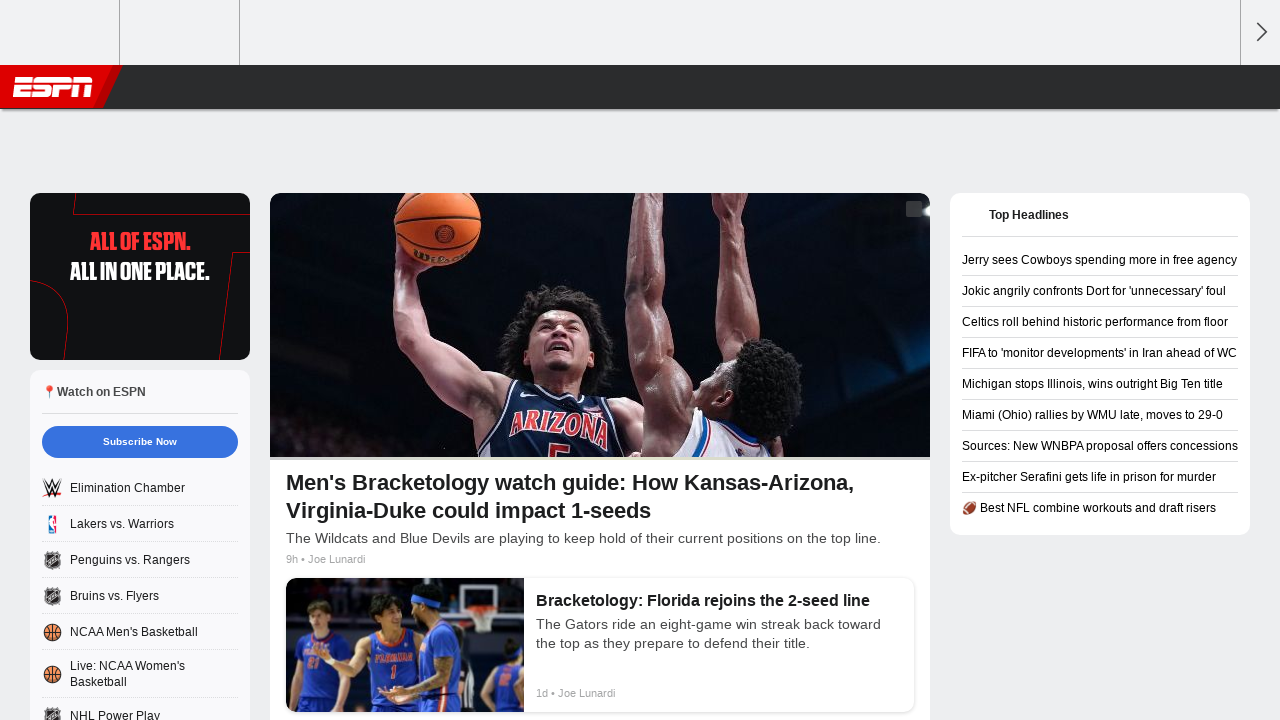

Navigated to ESPN homepage at https://www.espn.com
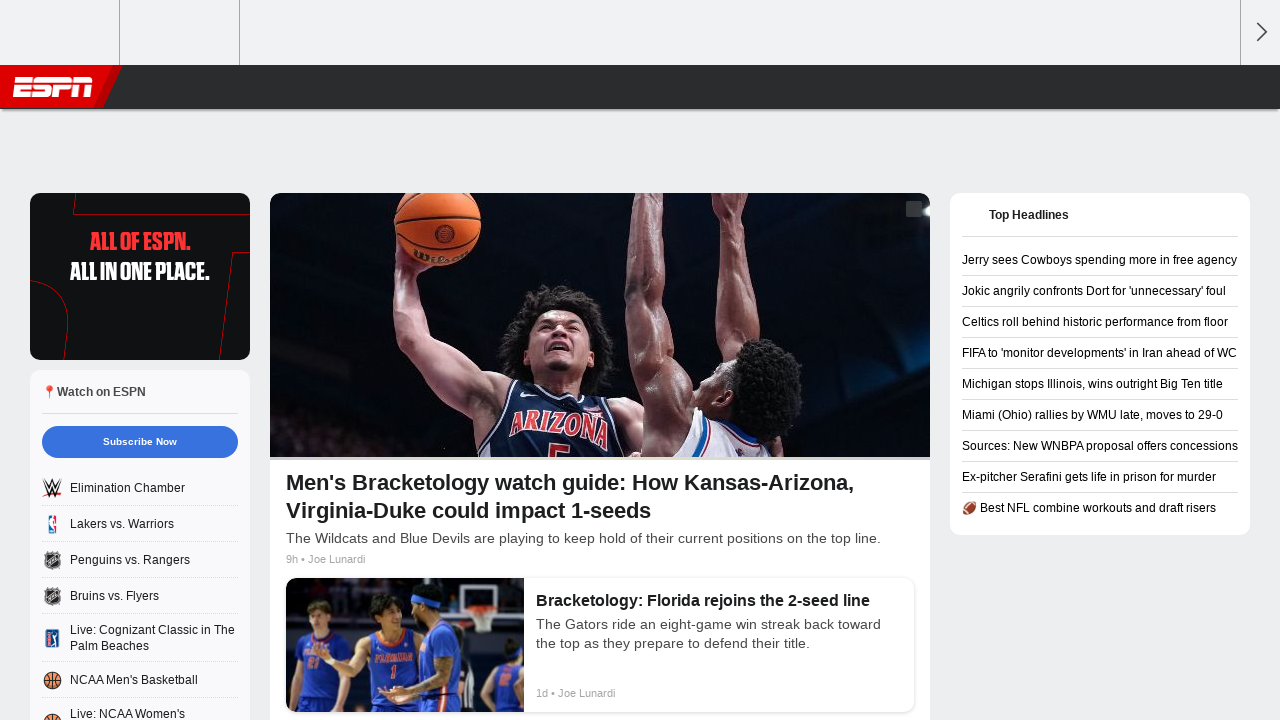

Page DOM content loaded
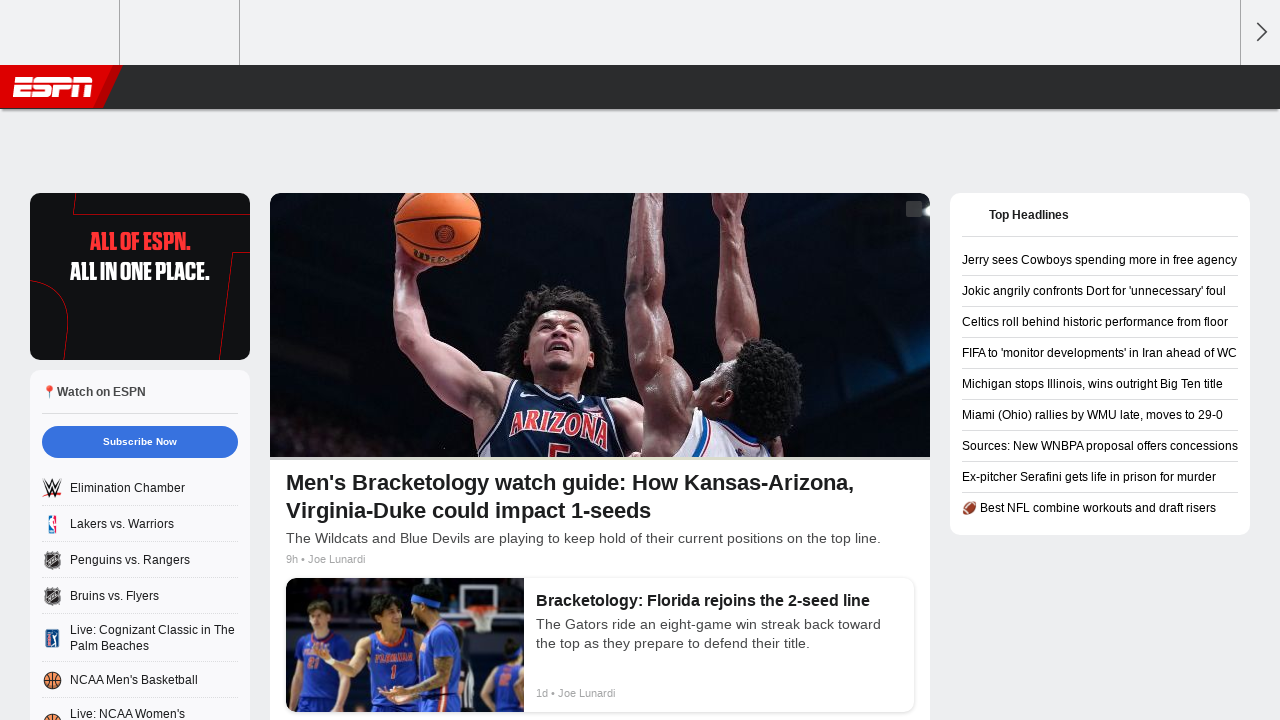

Body element became visible, confirming page content is loaded
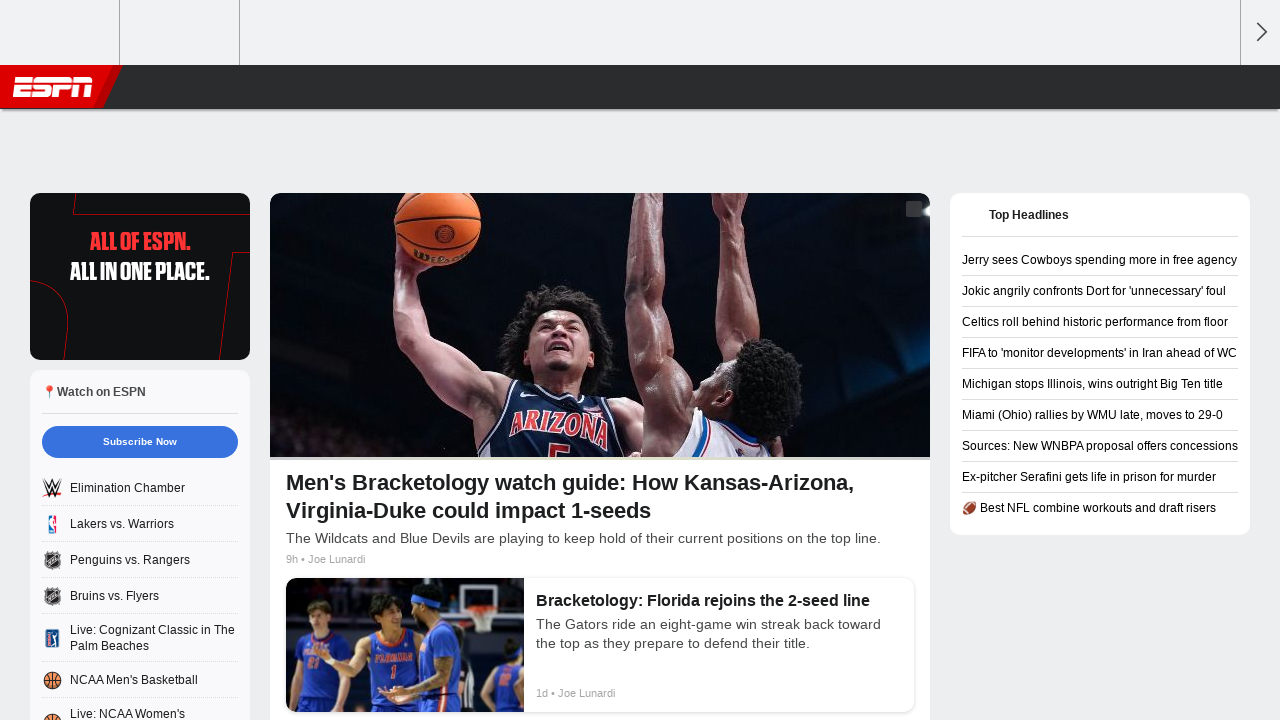

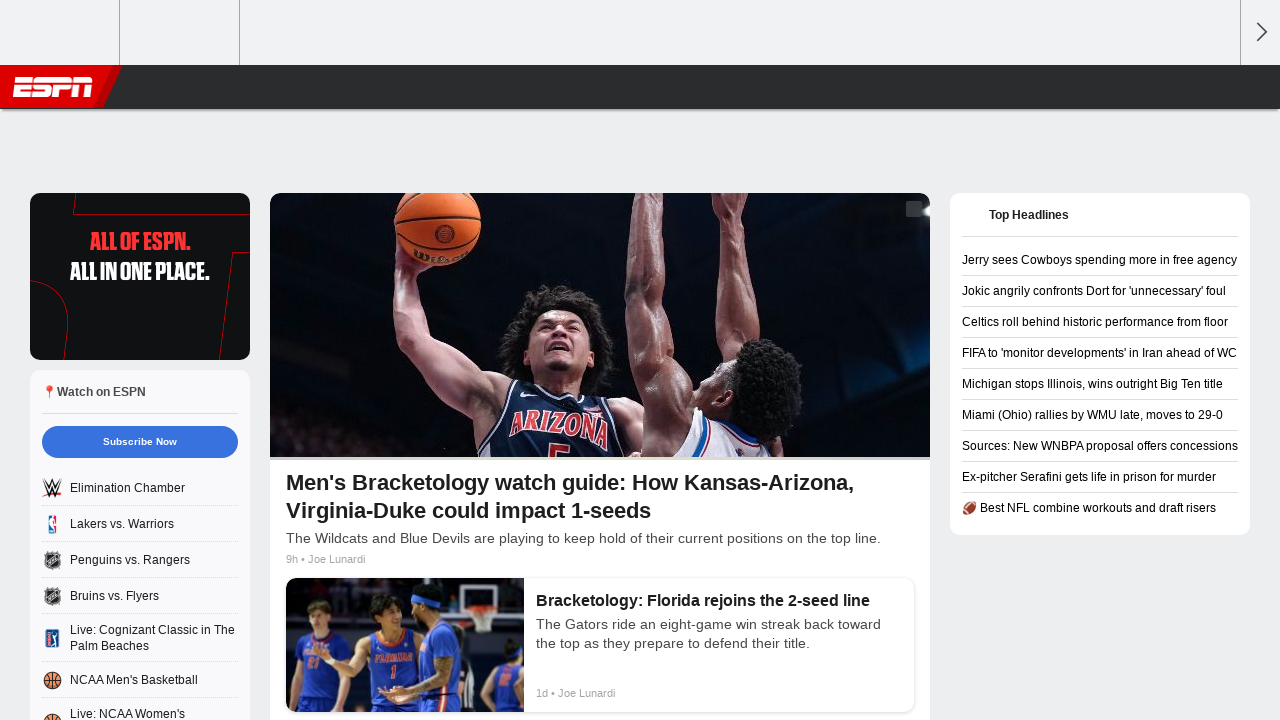